Solves a math captcha by extracting a value from an image element, calculating the result, and submitting the form with checkbox selections

Starting URL: http://suninjuly.github.io/get_attribute.html

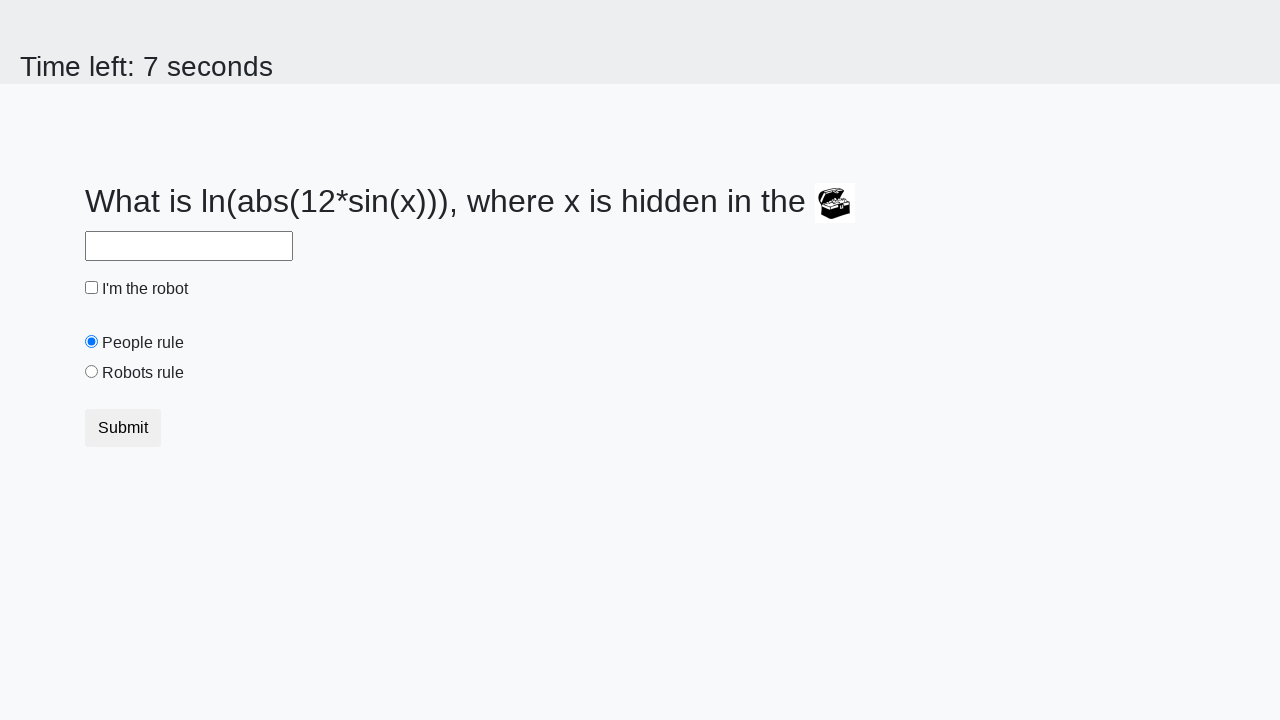

Extracted valuex attribute from treasure chest image
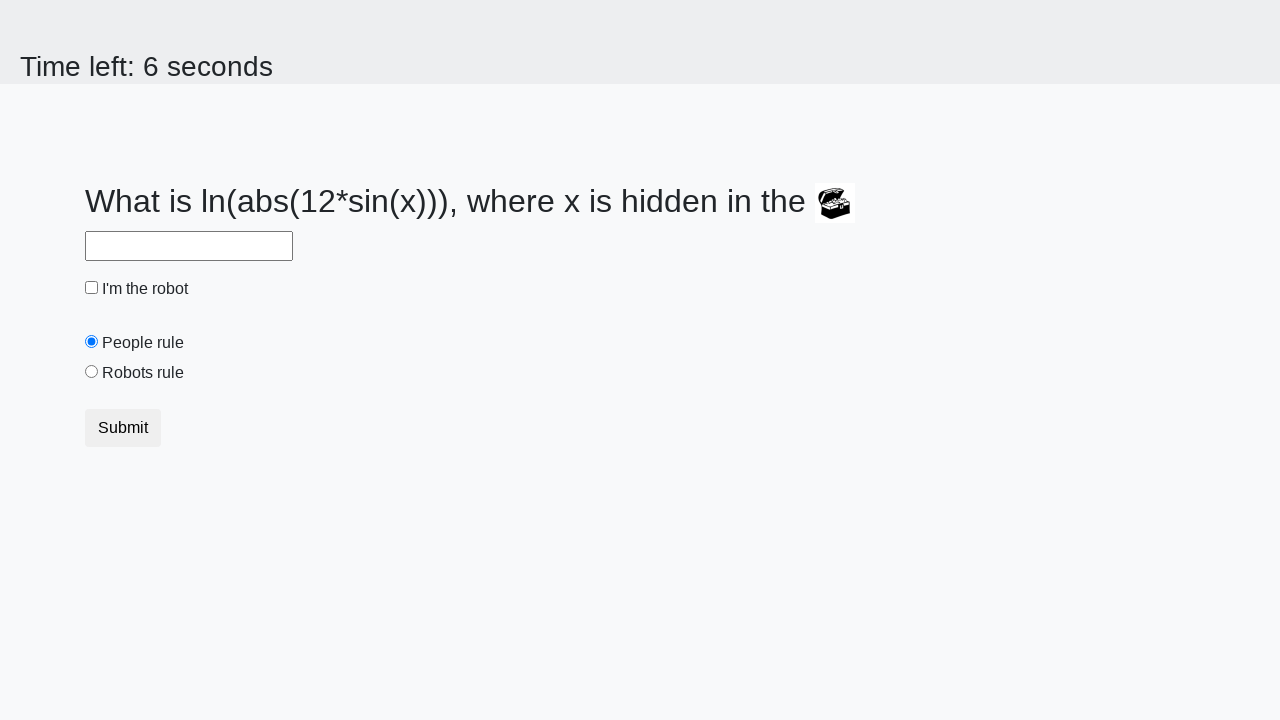

Calculated math captcha result using formula
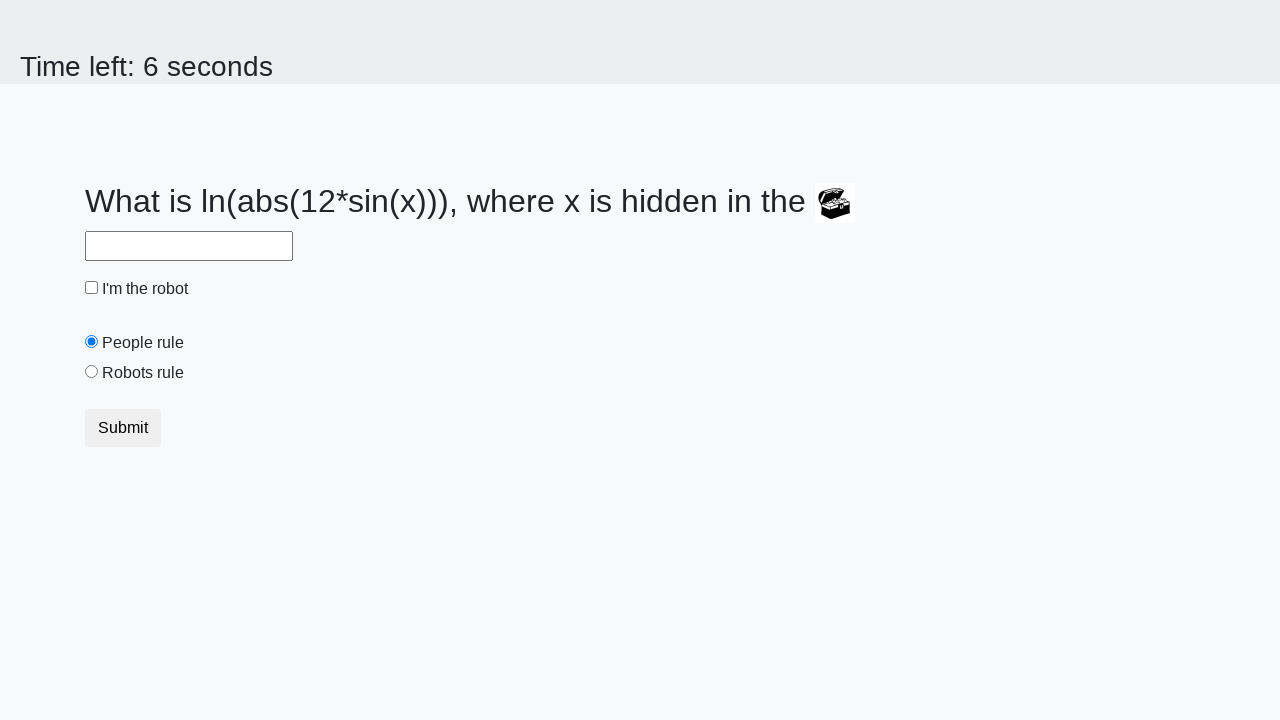

Filled answer field with calculated math result on #answer
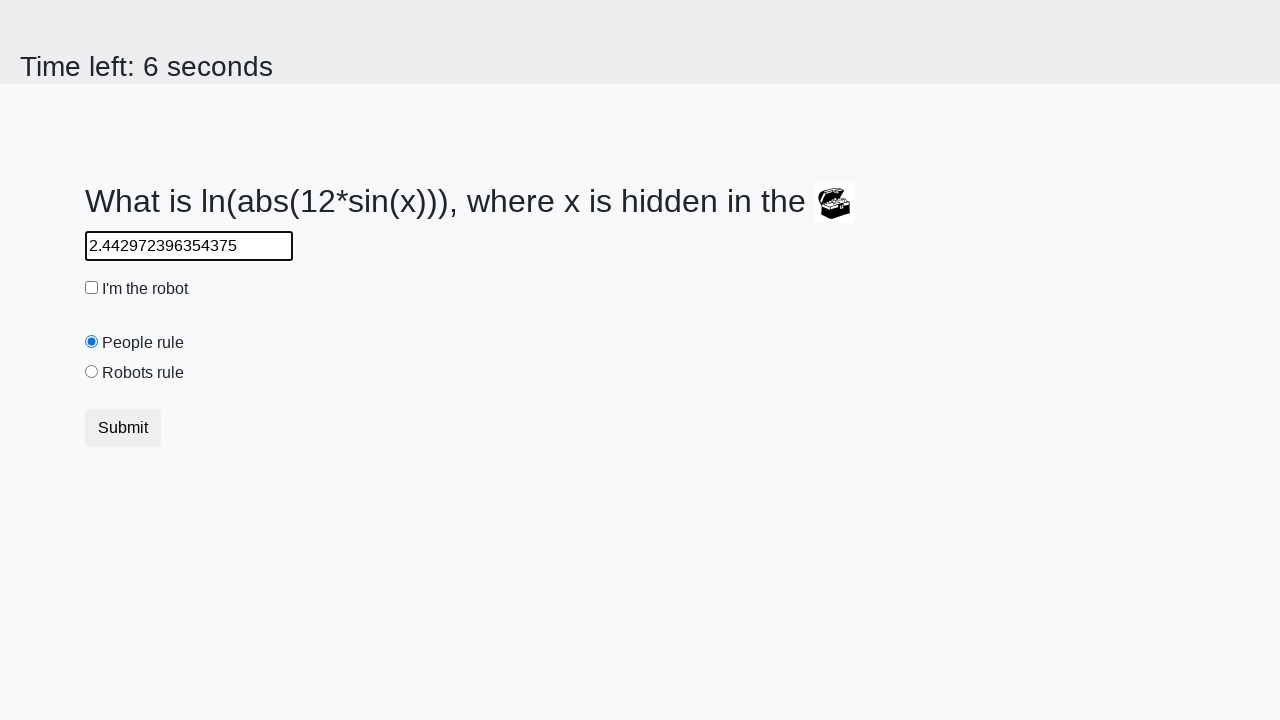

Clicked robot checkbox at (92, 288) on #robotCheckbox
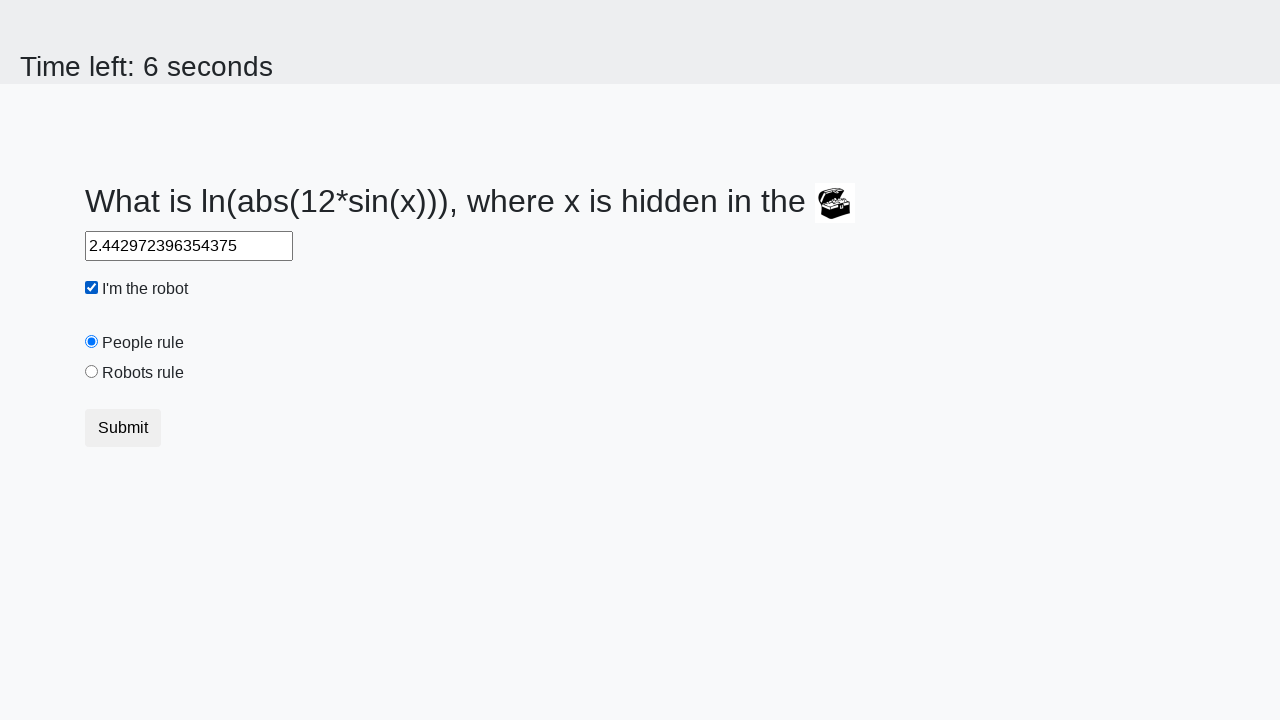

Clicked robots rule radio button at (92, 372) on #robotsRule
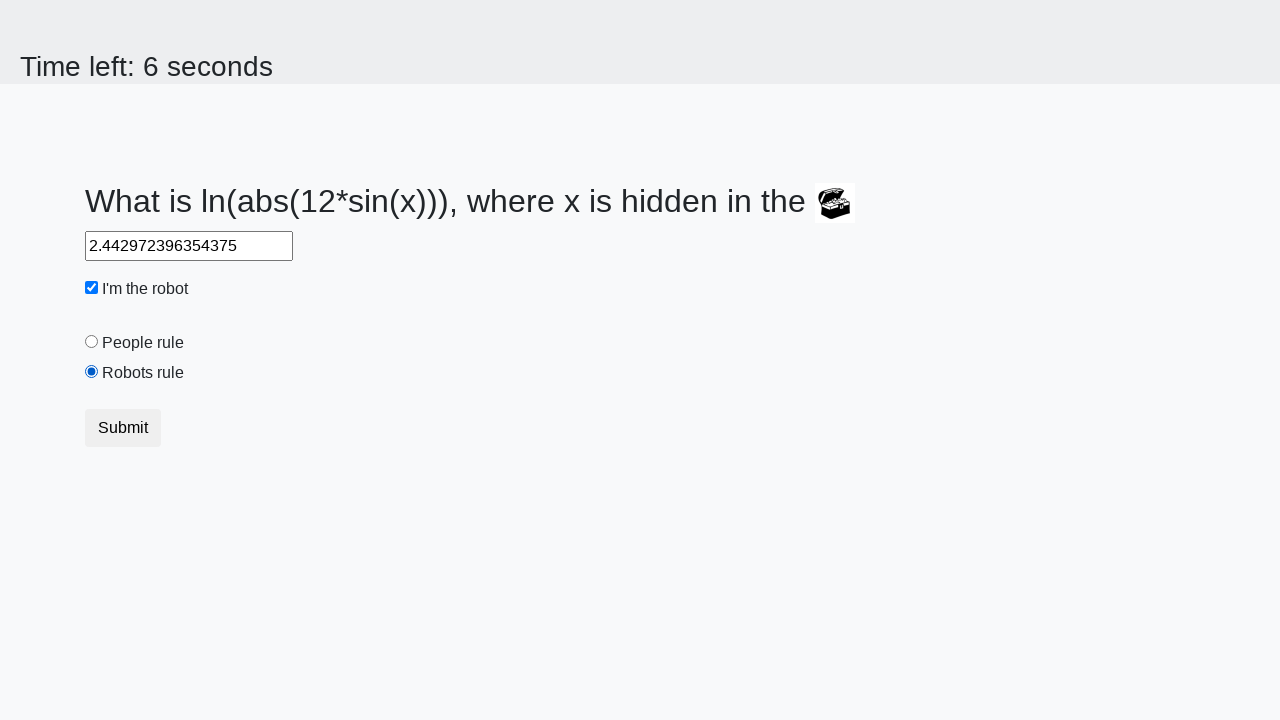

Clicked Submit button to complete form at (123, 428) on button:text("Submit")
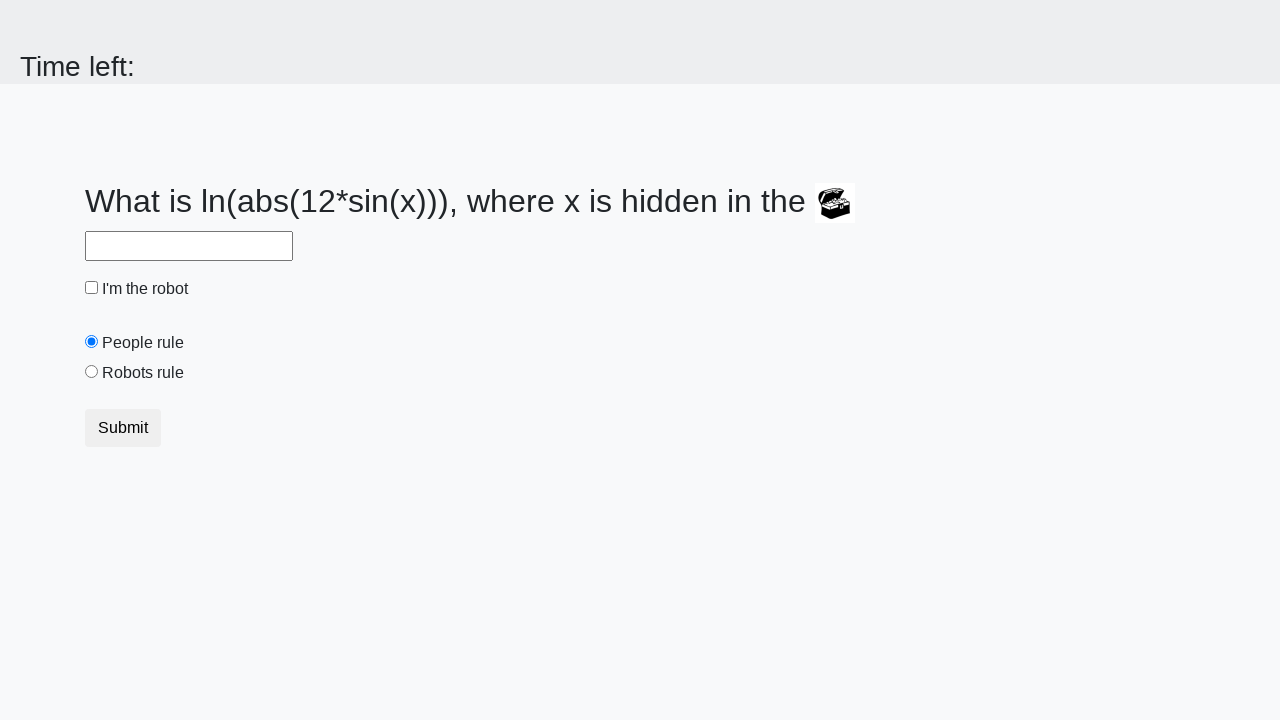

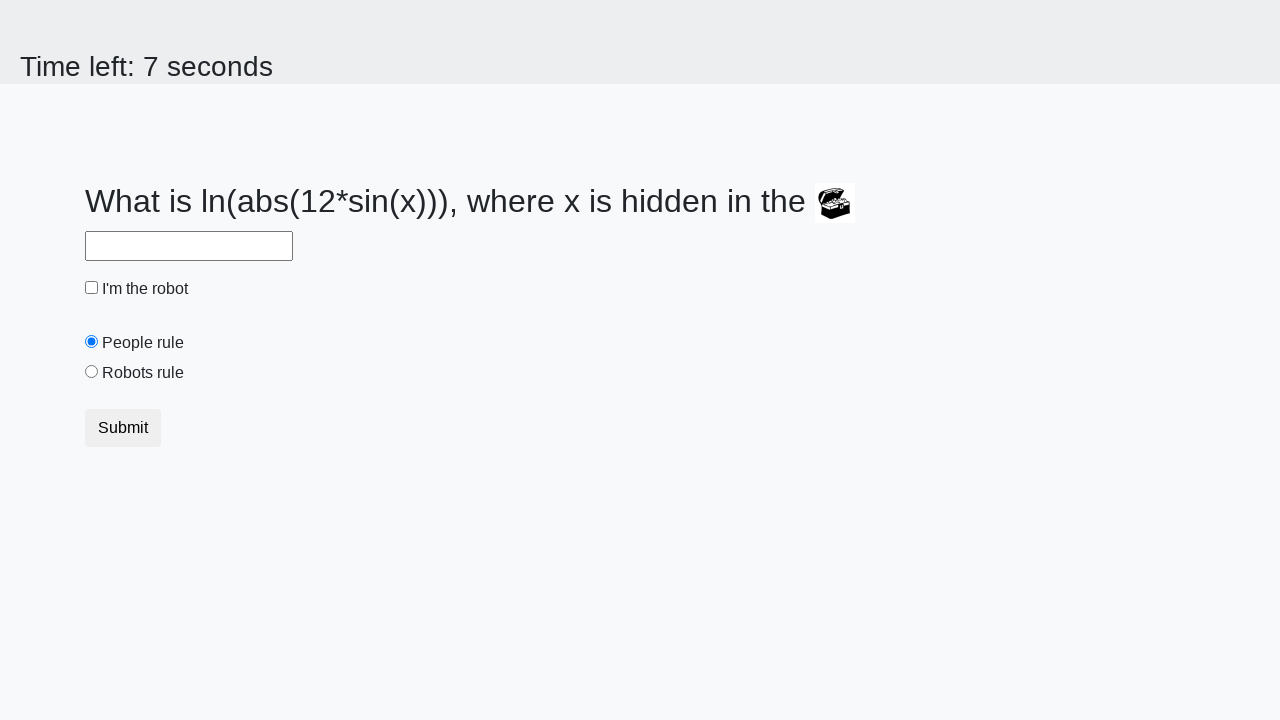